Navigates to 163.com and retrieves the page title and current URL

Starting URL: https://www.163.com

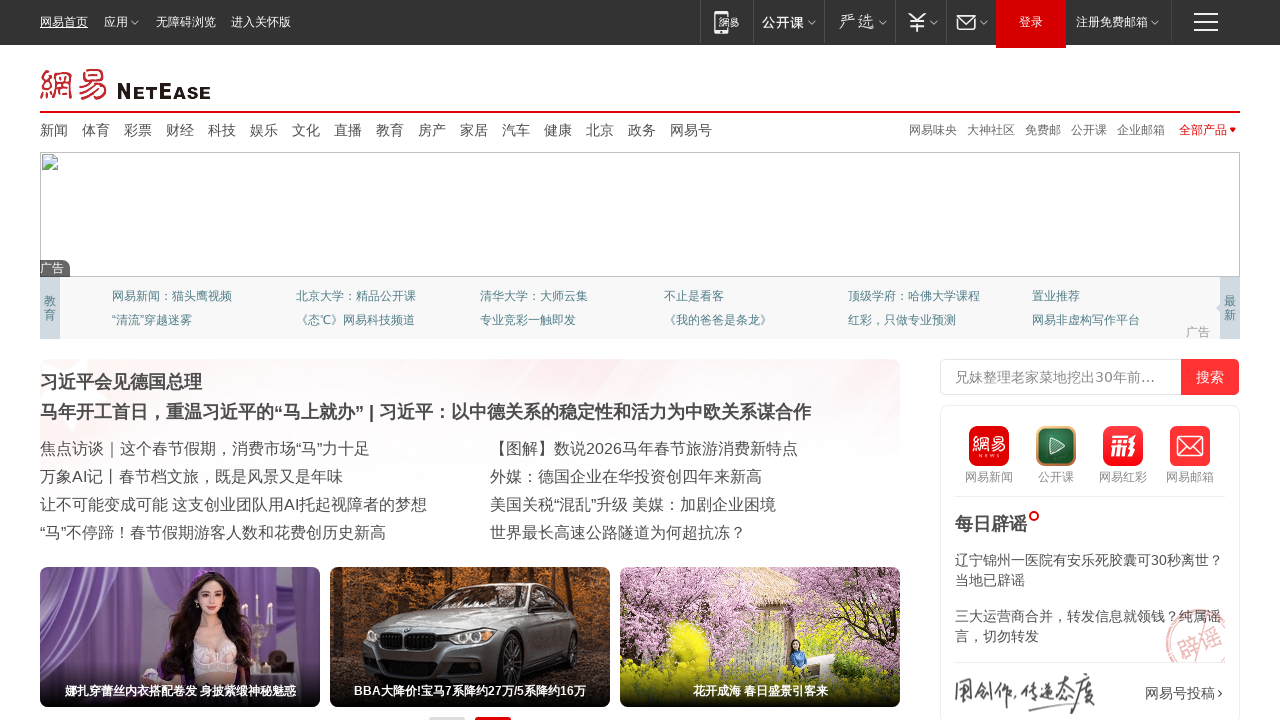

Retrieved page title
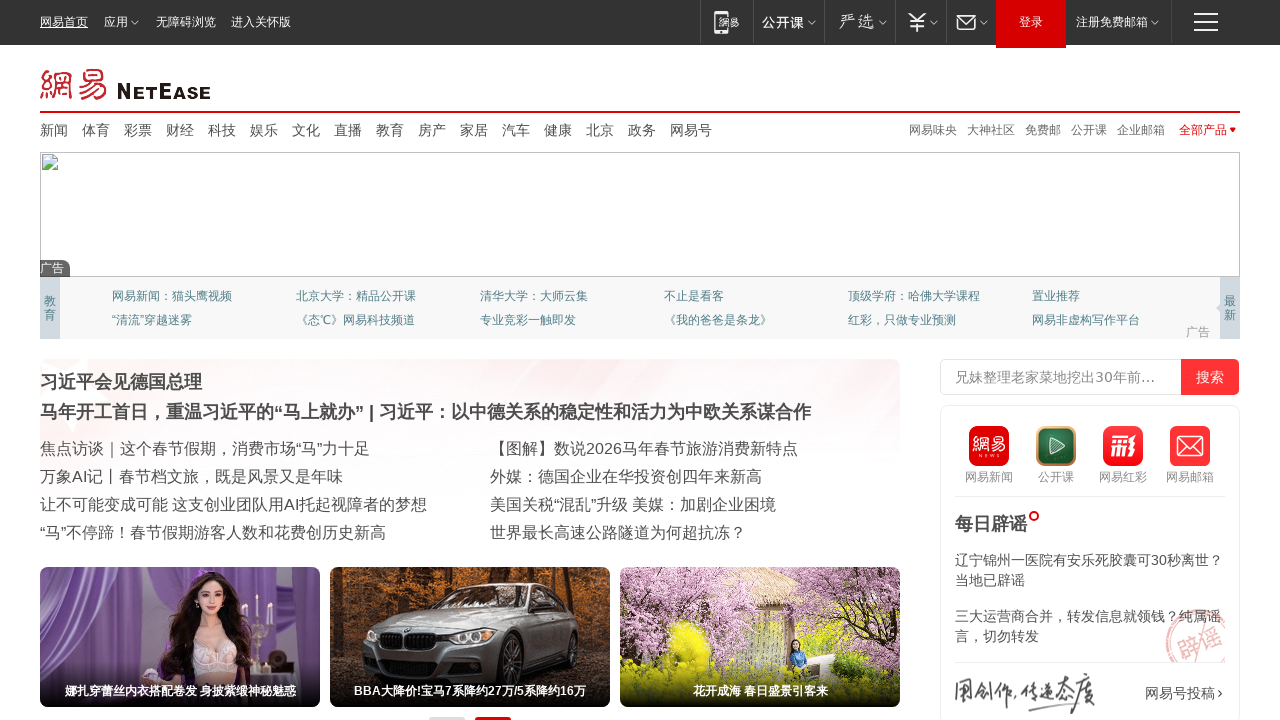

Retrieved current URL
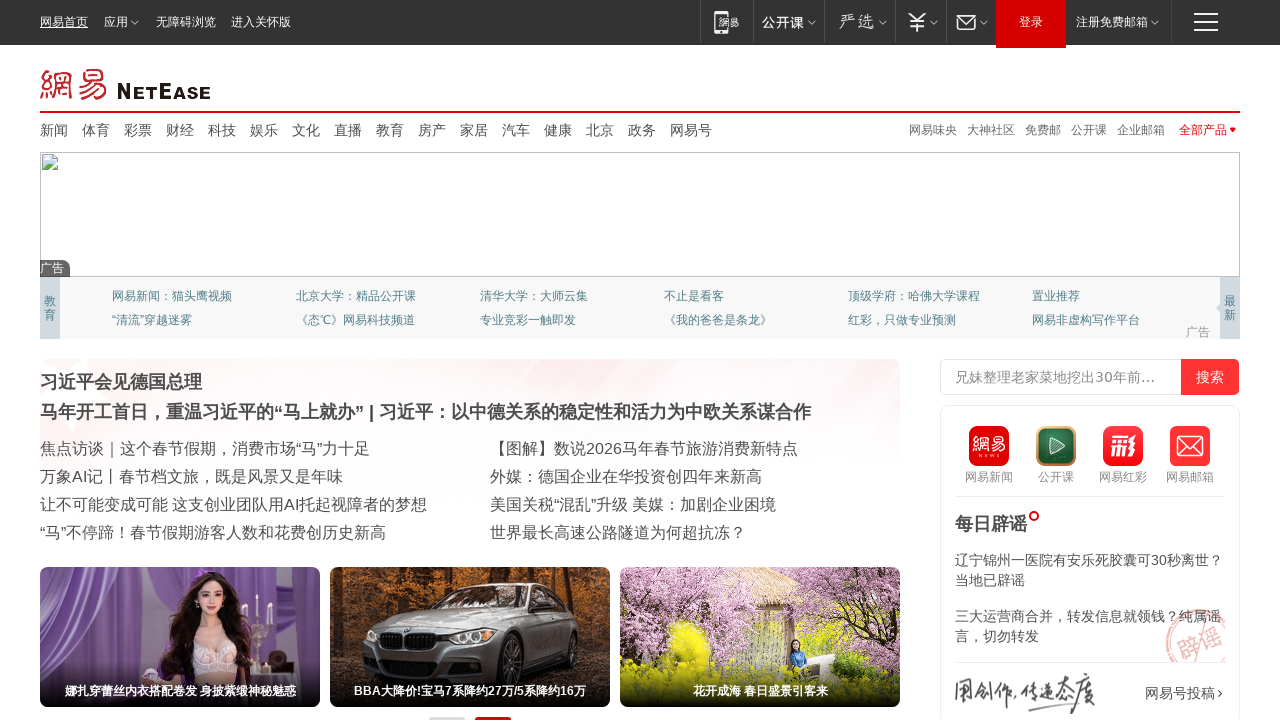

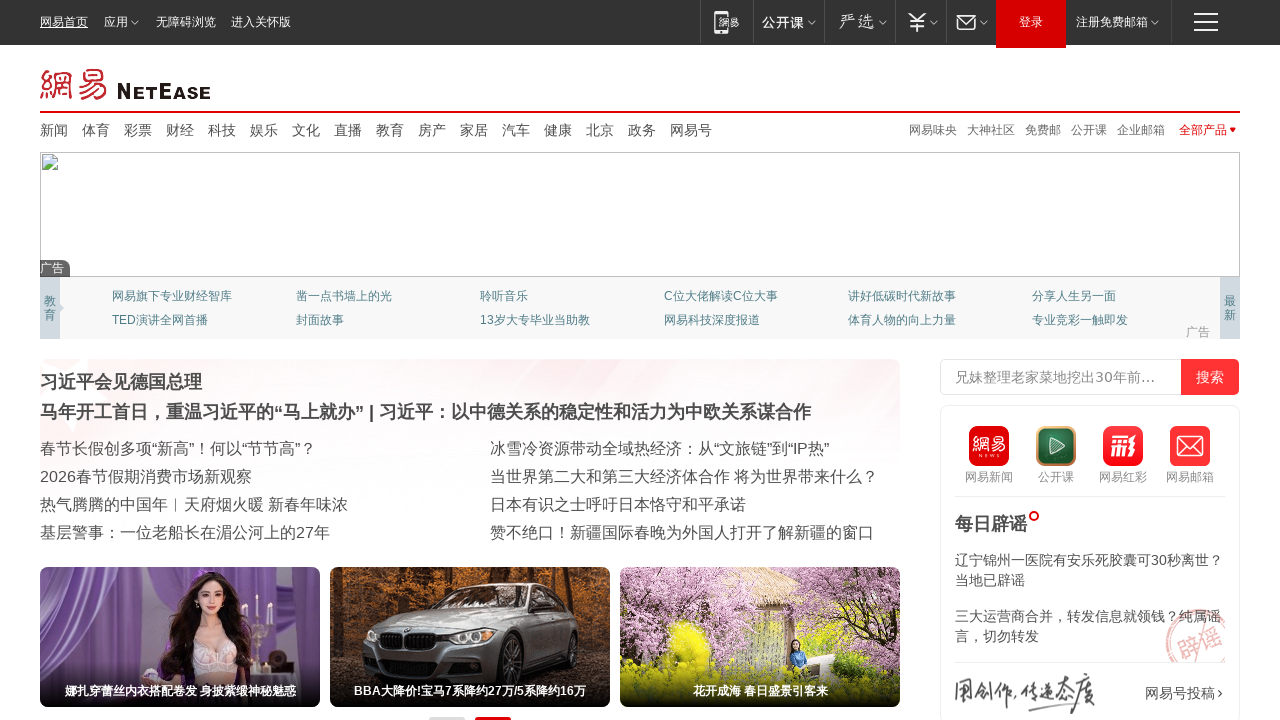